Tests adding a todo item to a sample todo application by entering text in the input field and pressing Enter, then verifying the todo was added.

Starting URL: https://lambdatest.github.io/sample-todo-app/

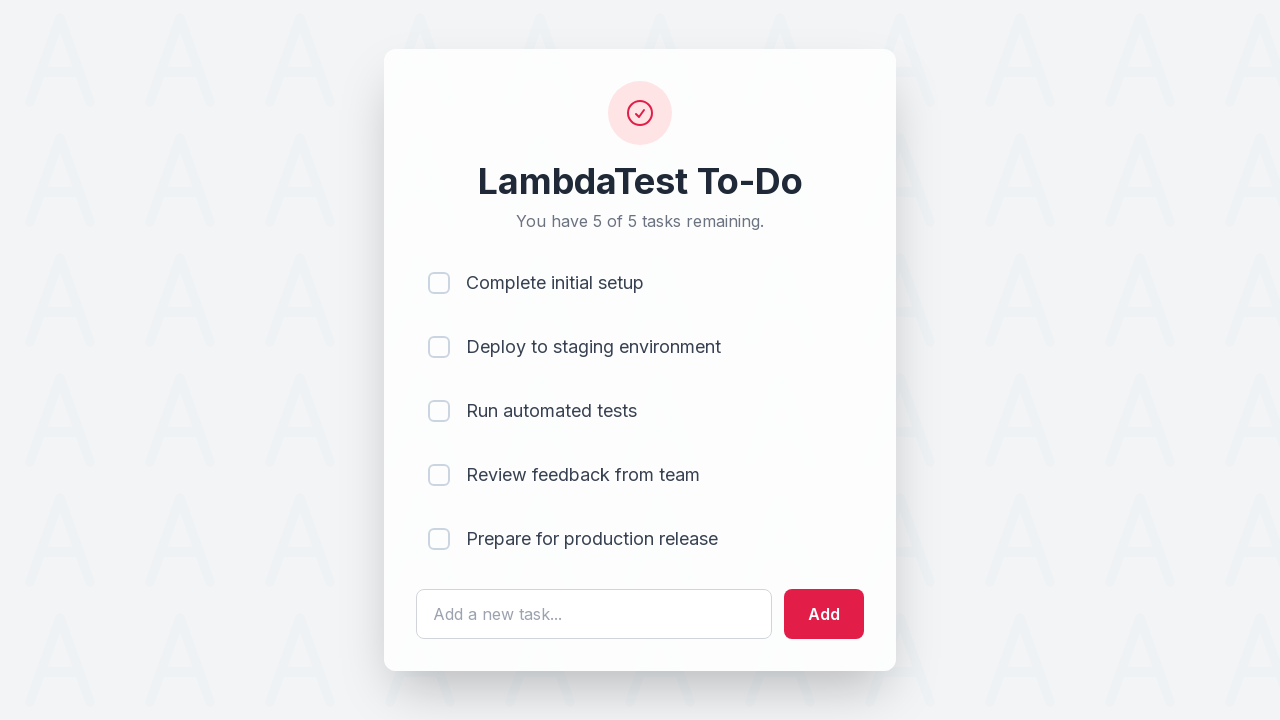

Filled todo input field with 'Learn Selenium' on #sampletodotext
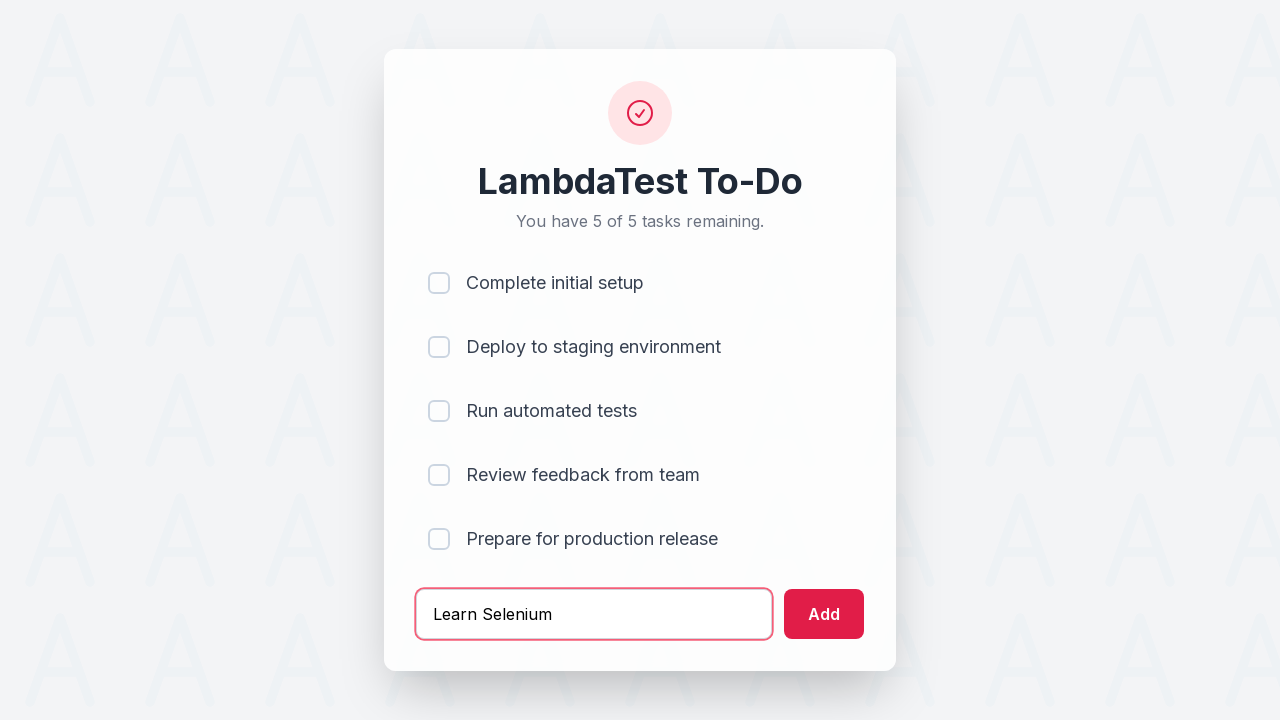

Pressed Enter to add the todo item on #sampletodotext
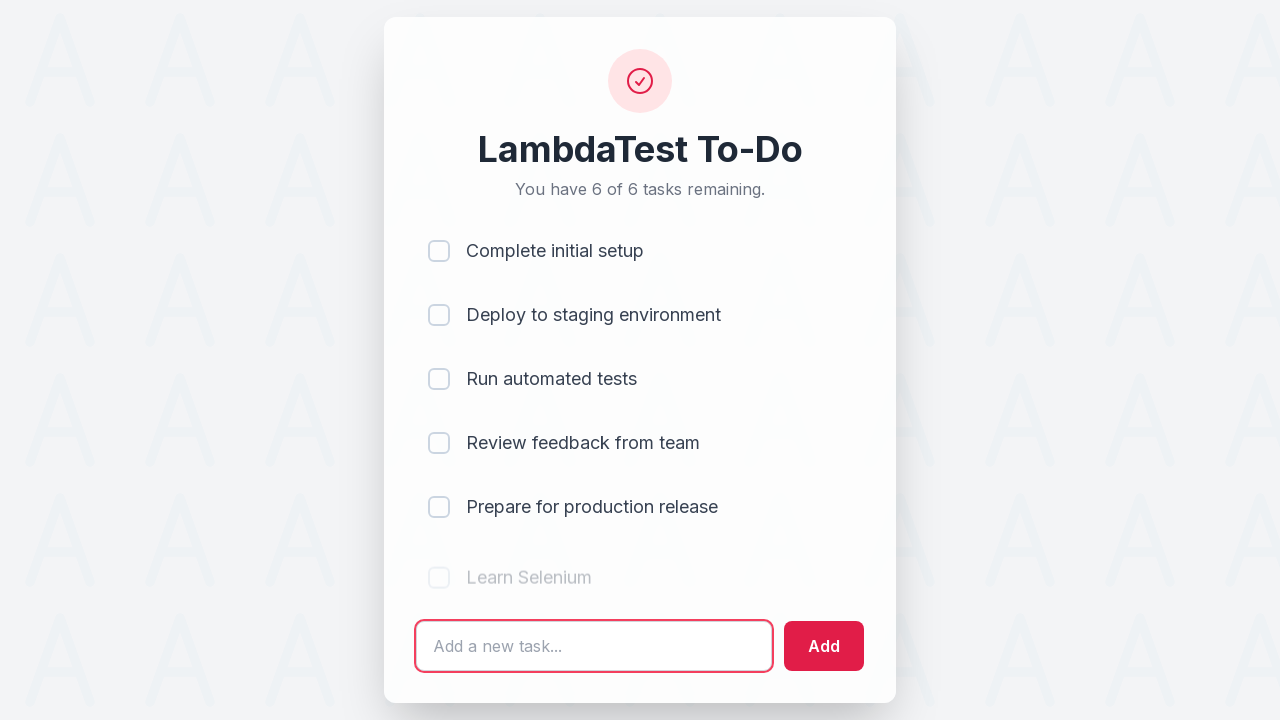

Verified todo item was added to the list
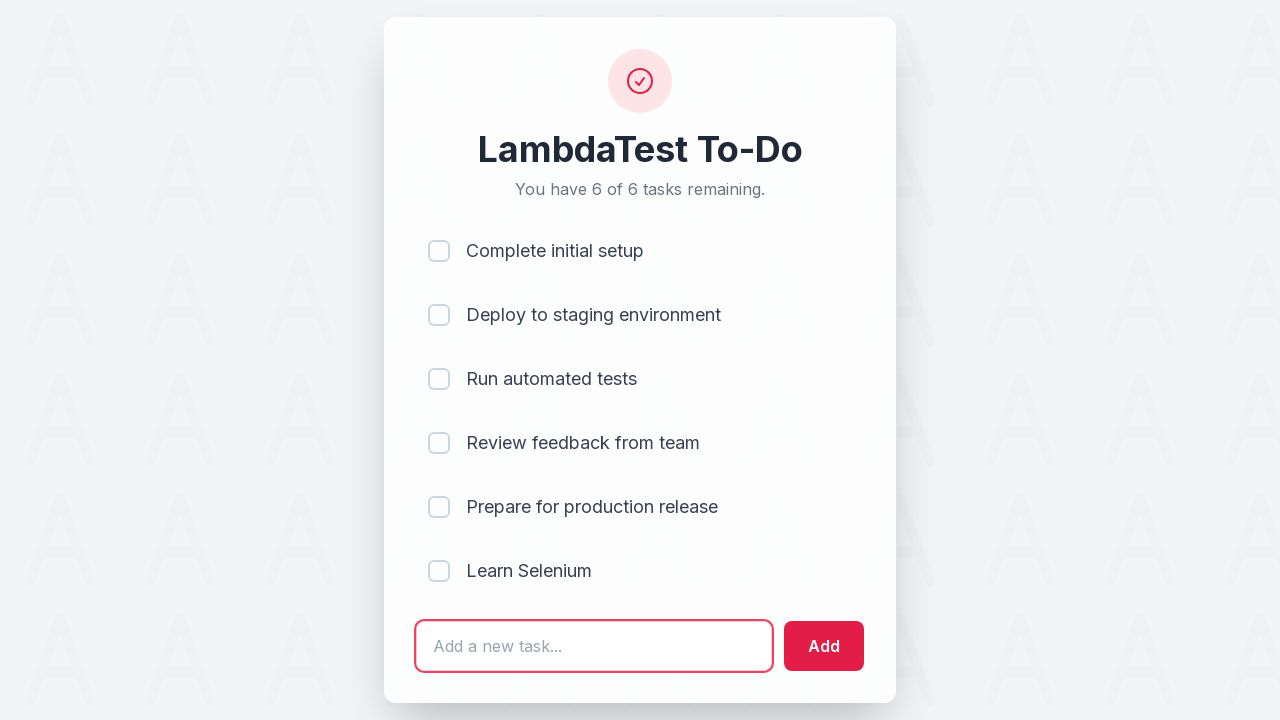

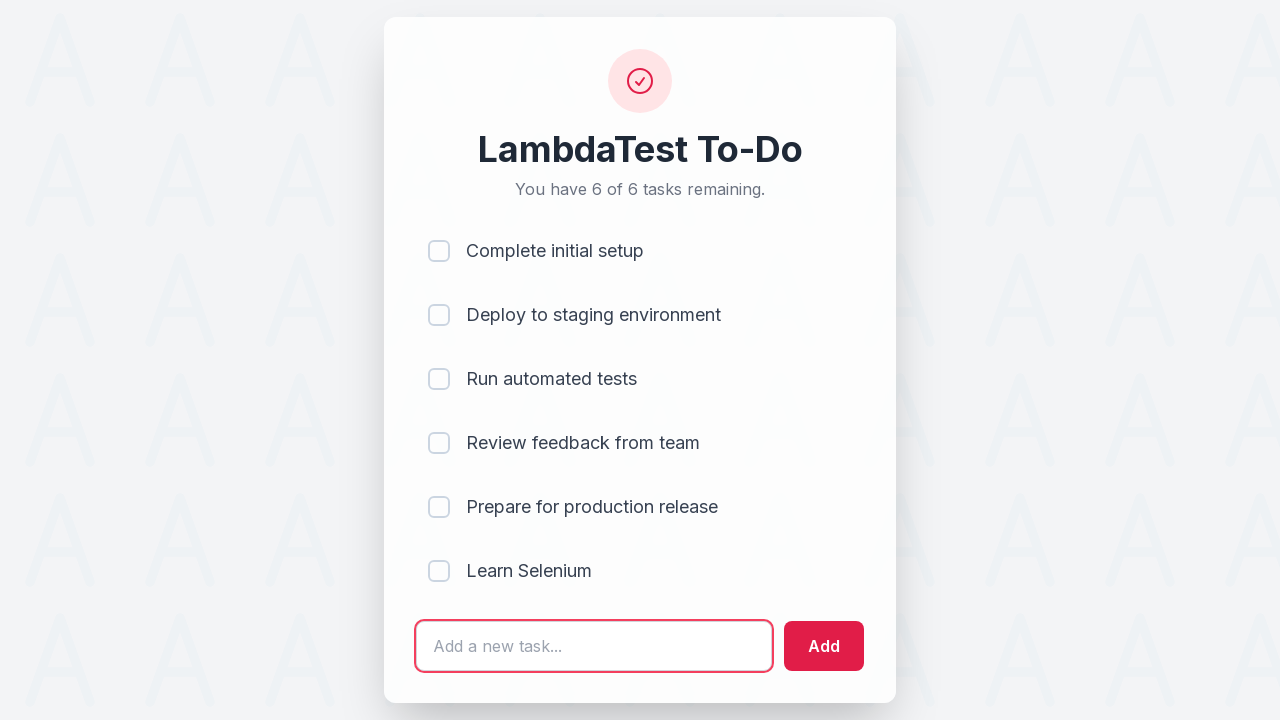